Tests that Hacker News "newest" page displays the first 100 articles sorted correctly from newest to oldest by collecting timestamps across multiple pages and validating their order.

Starting URL: https://news.ycombinator.com/newest

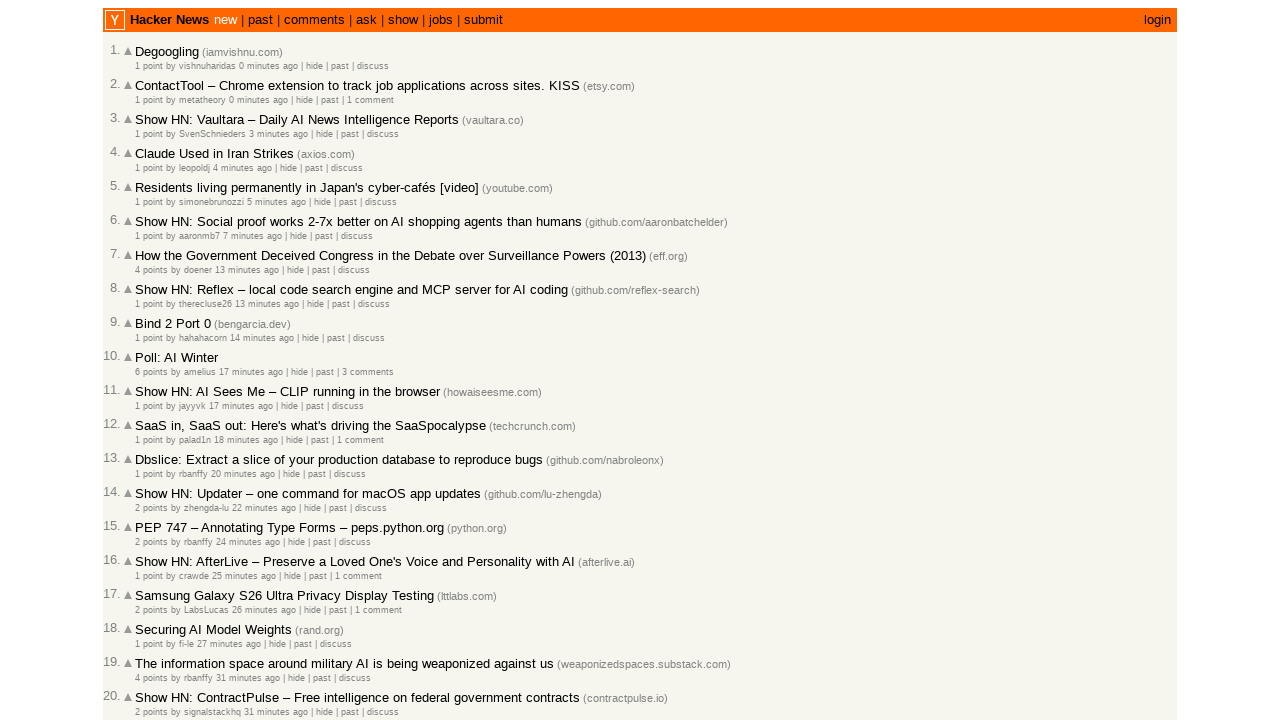

Extracted timestamps from page 1
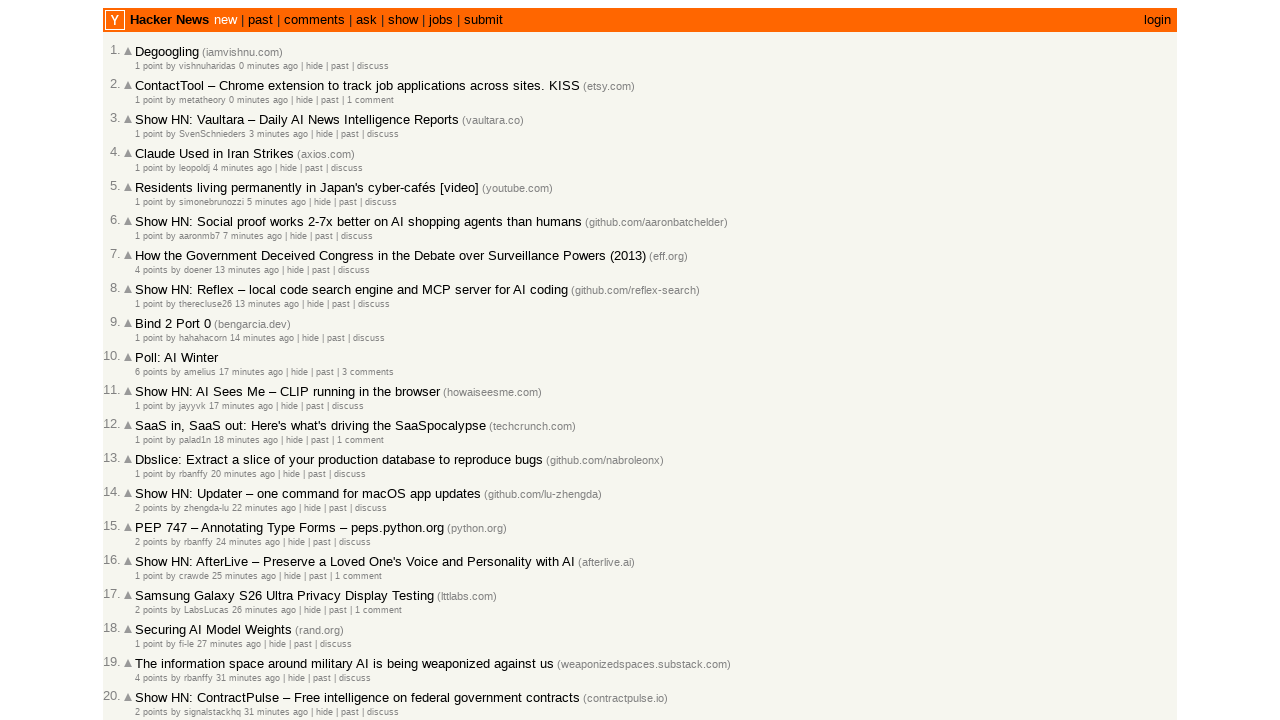

Clicked 'More' button to load next page
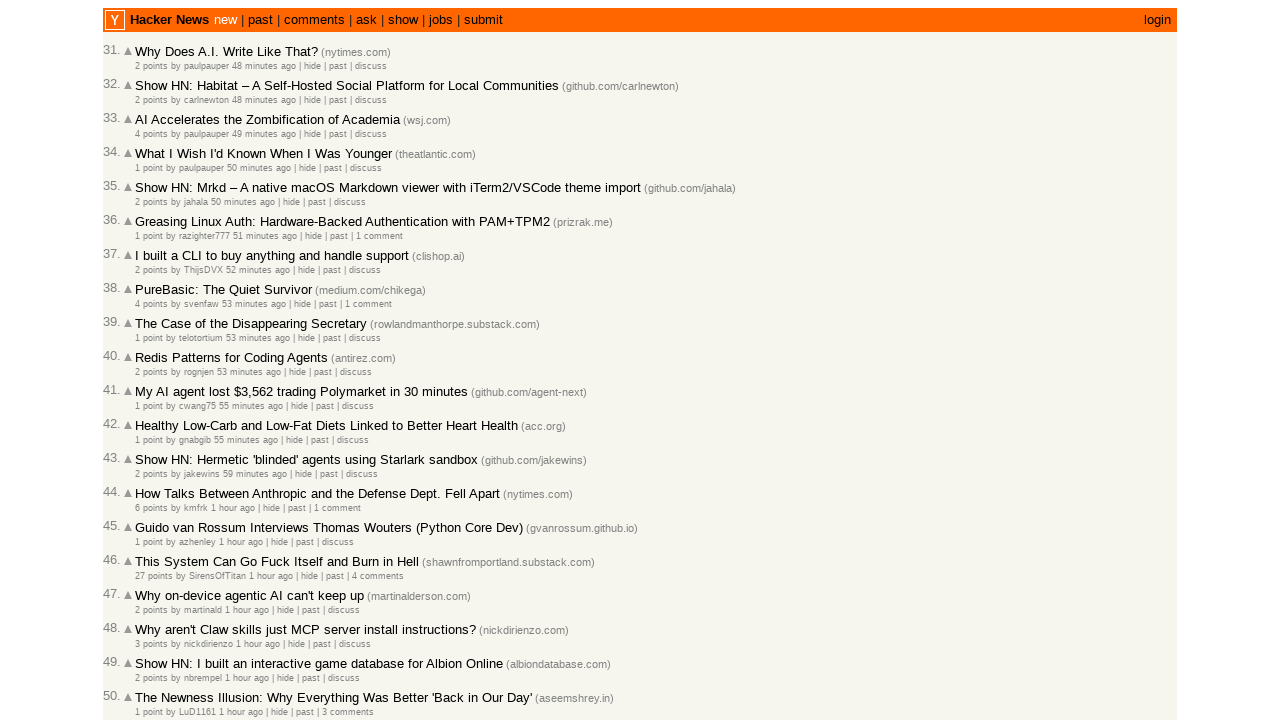

Waited for next page to load
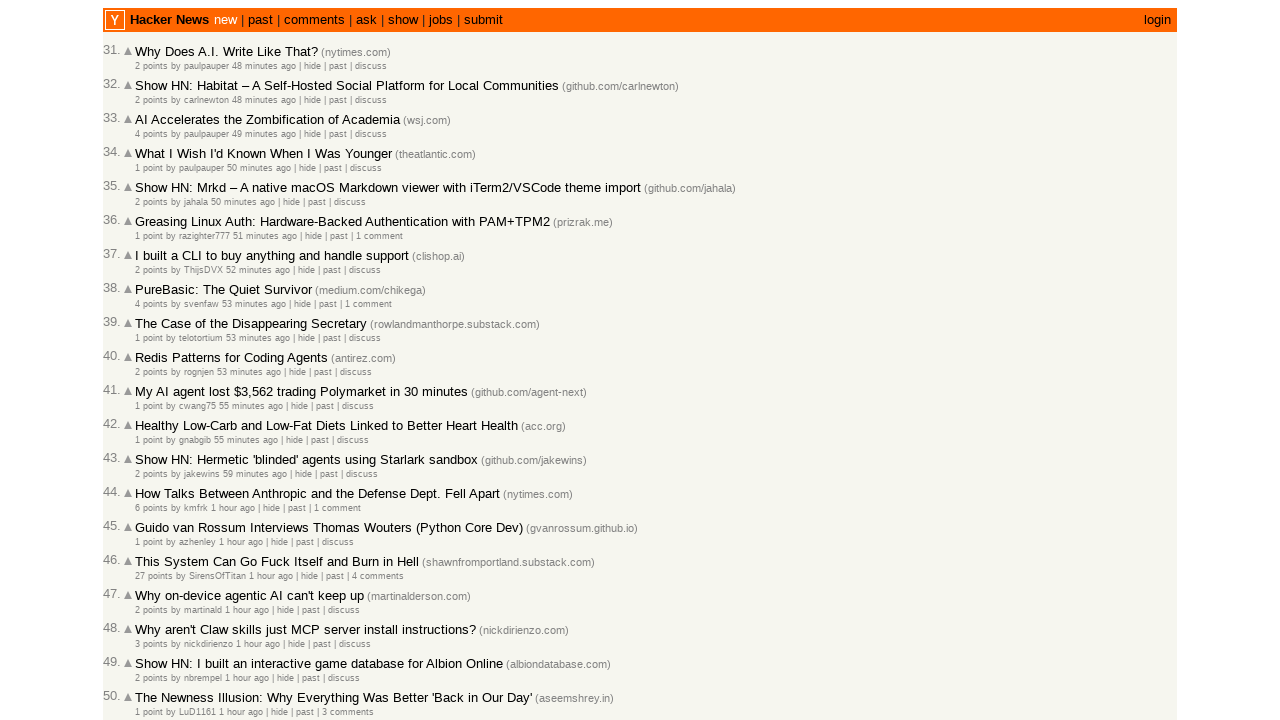

Extracted timestamps from page 2
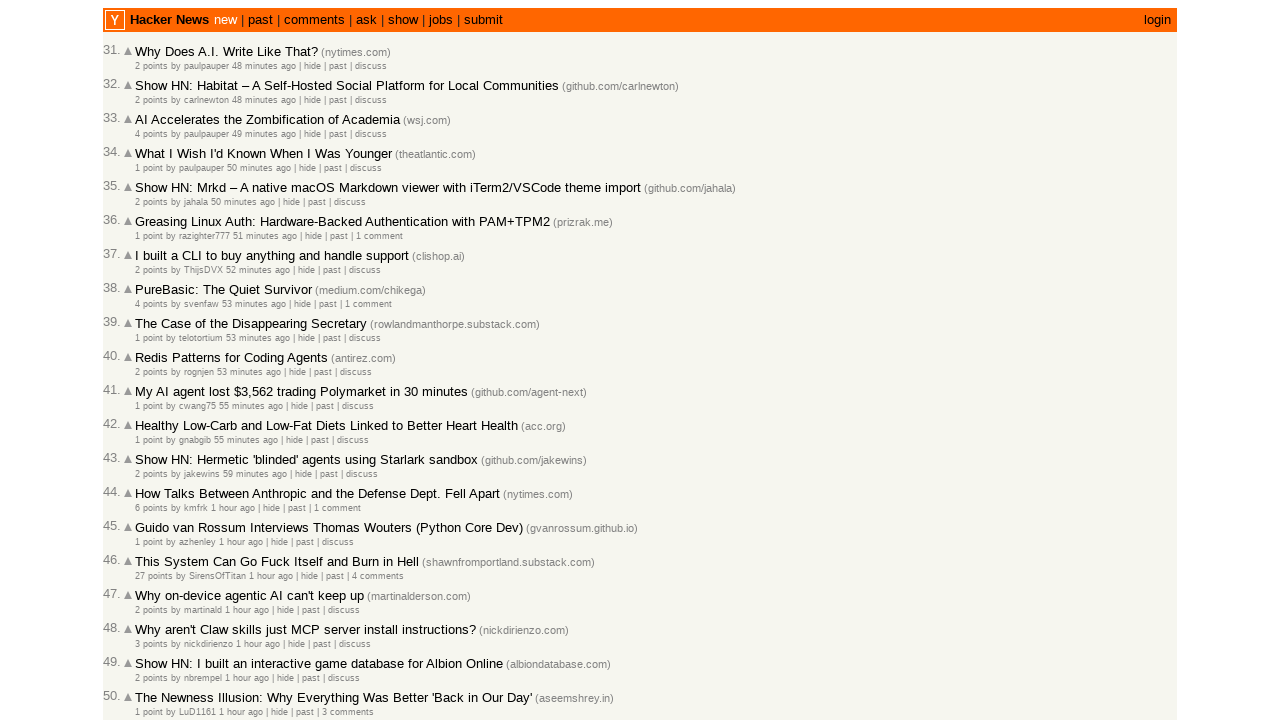

Clicked 'More' button to load next page
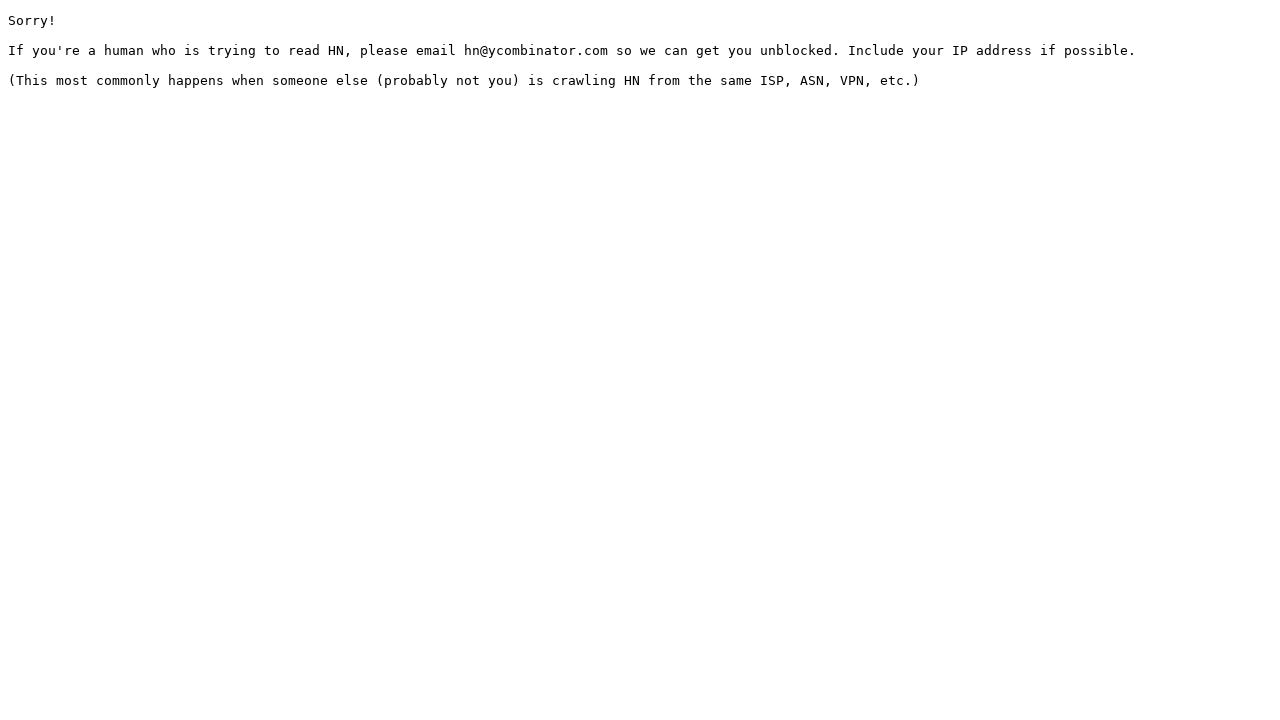

Waited for next page to load
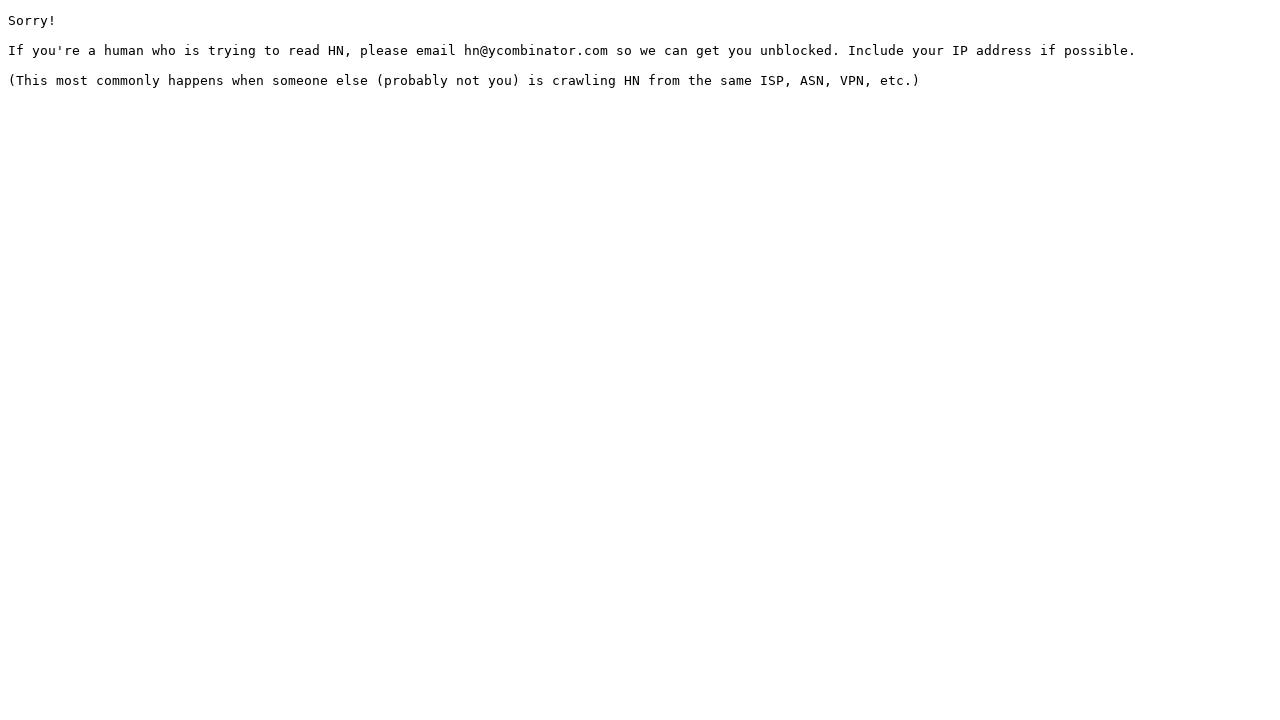

Extracted timestamps from page 3
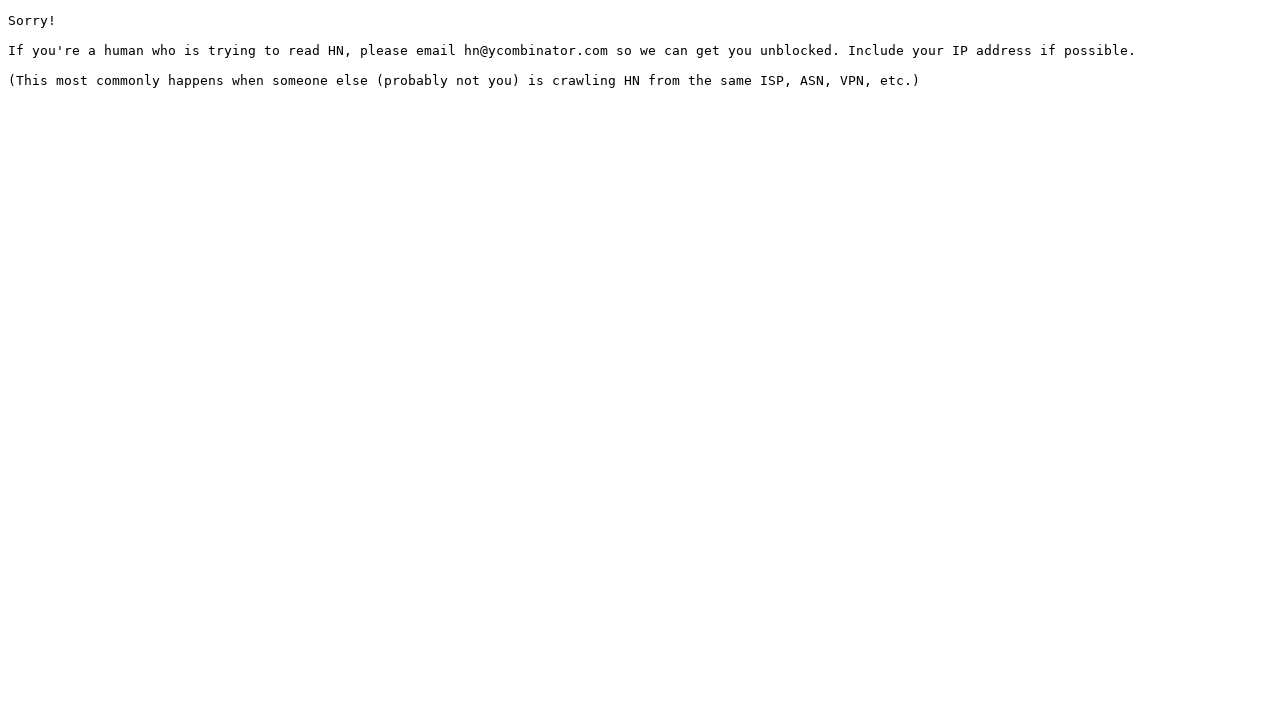

Extracted first 100 timestamps from collected data
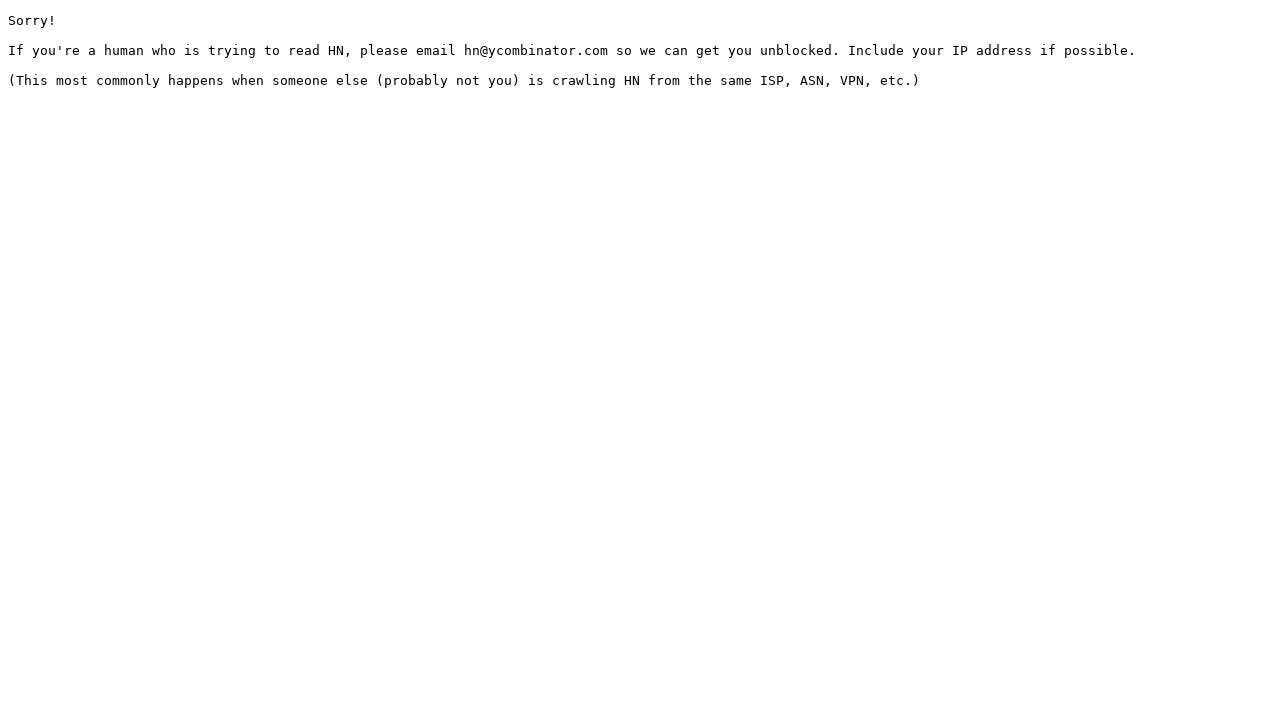

Converted 0 timestamps to datetime objects
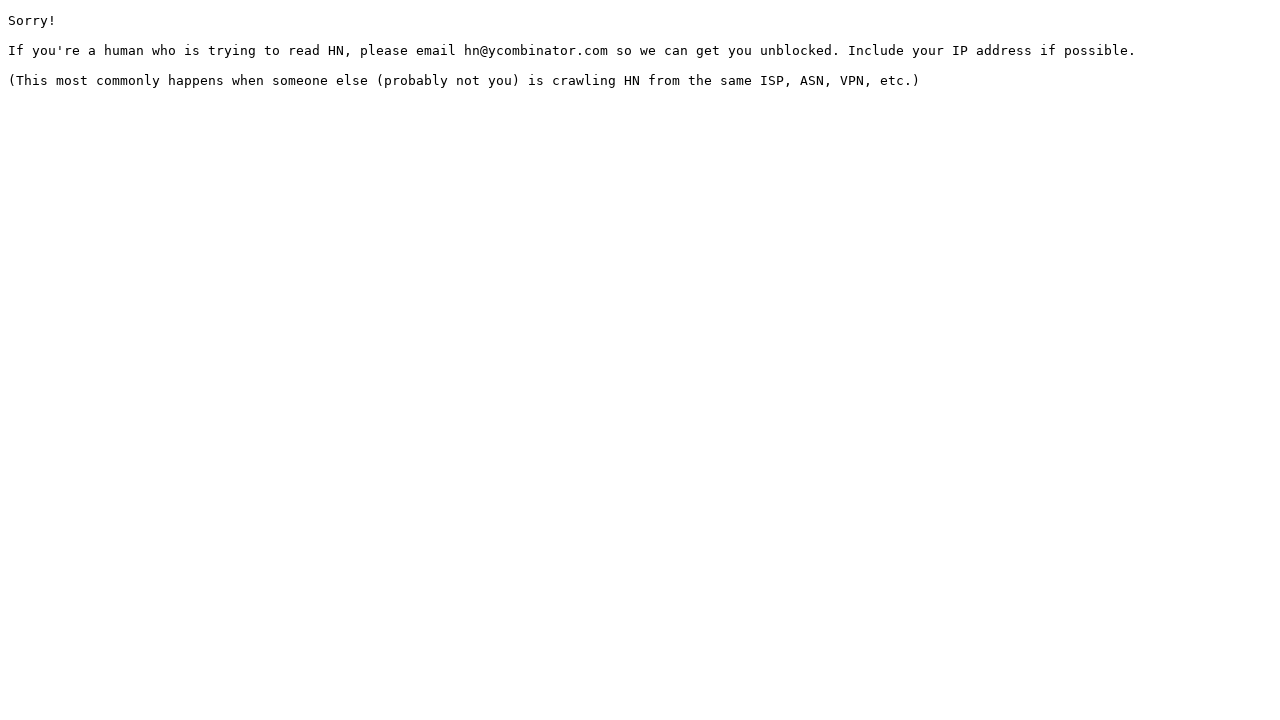

Validated article sorting order: newest to oldest
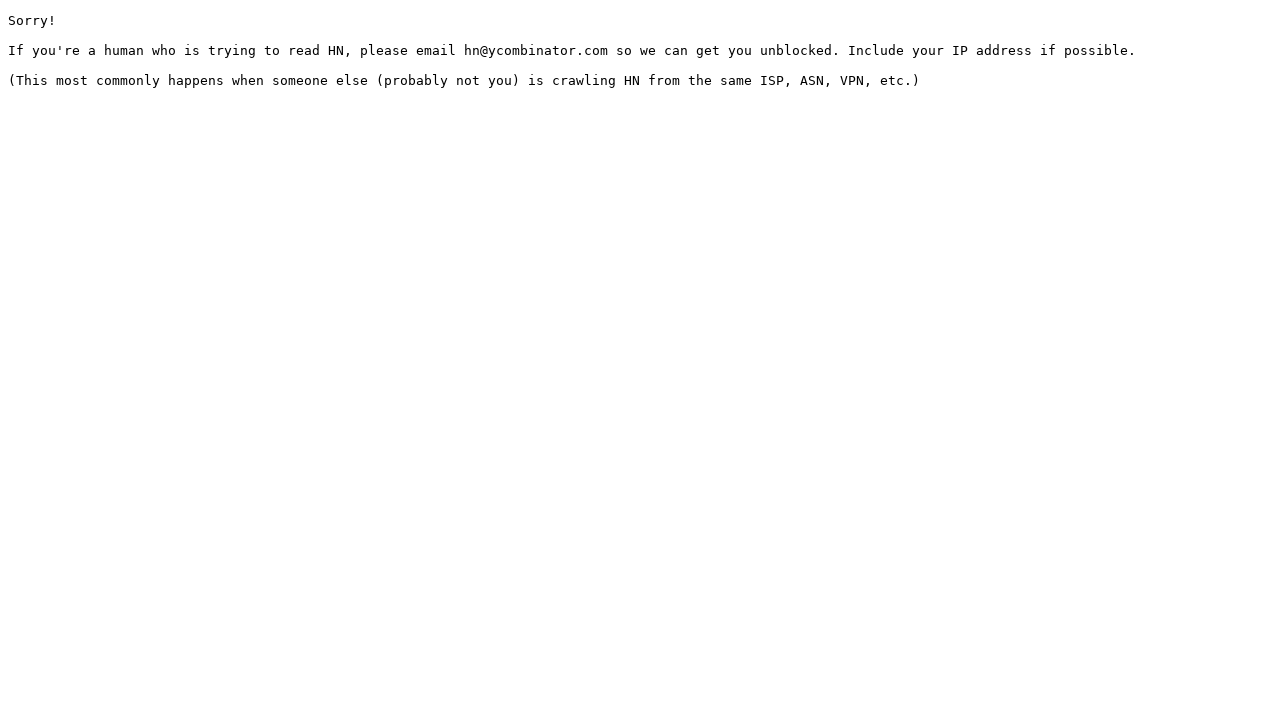

Assertion passed: all 100 articles are sorted correctly from newest to oldest
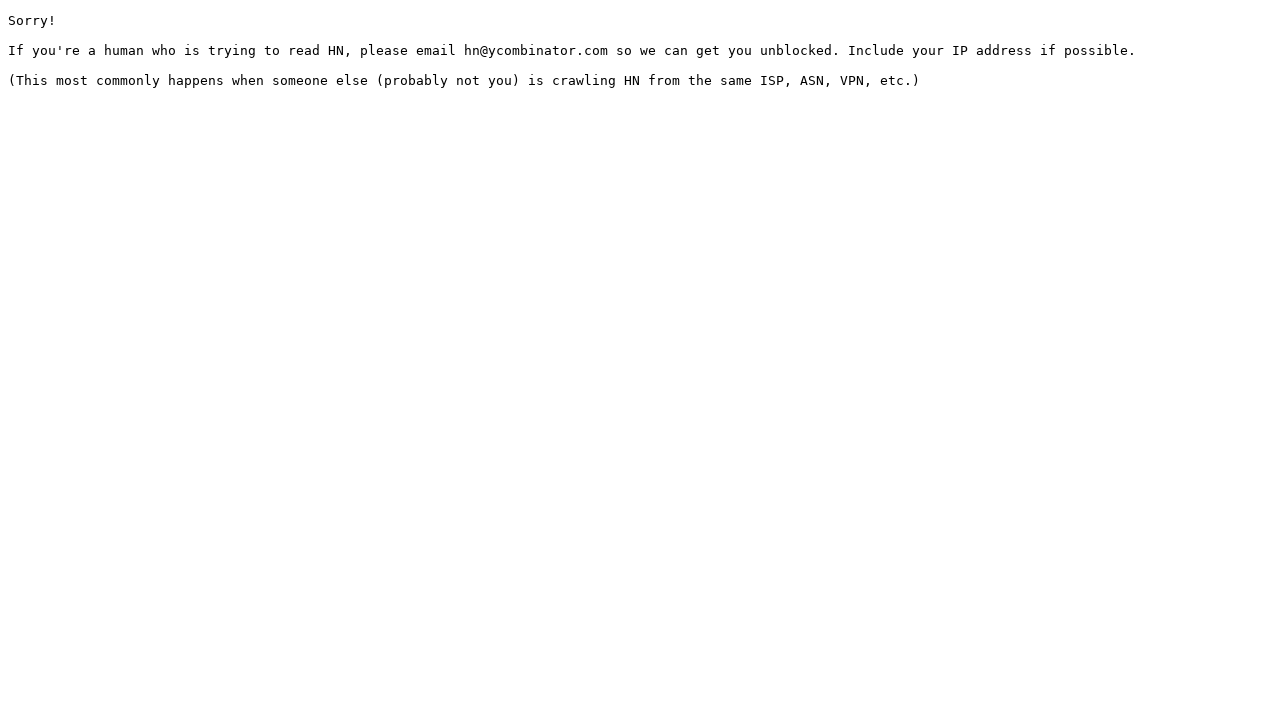

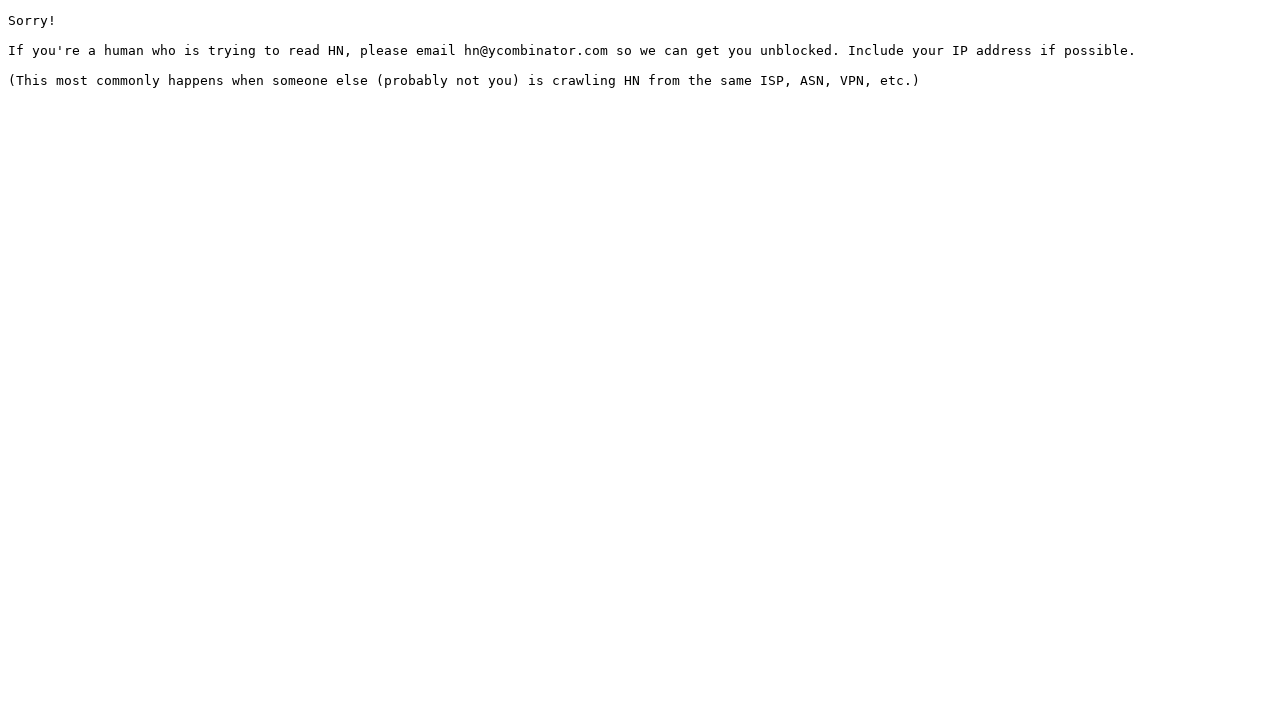